Tests the add/remove elements functionality by clicking the "Add Element" button 5 times and verifying that Delete buttons are created

Starting URL: http://the-internet.herokuapp.com/add_remove_elements/

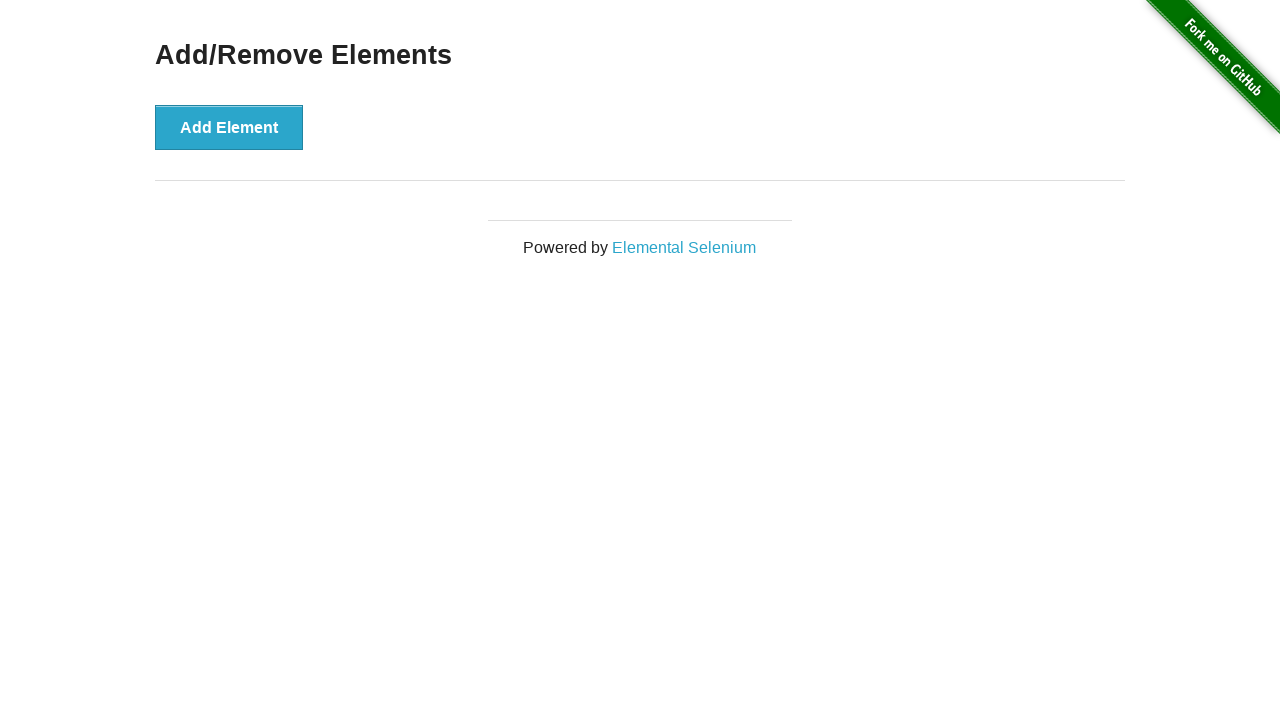

Navigated to add/remove elements page
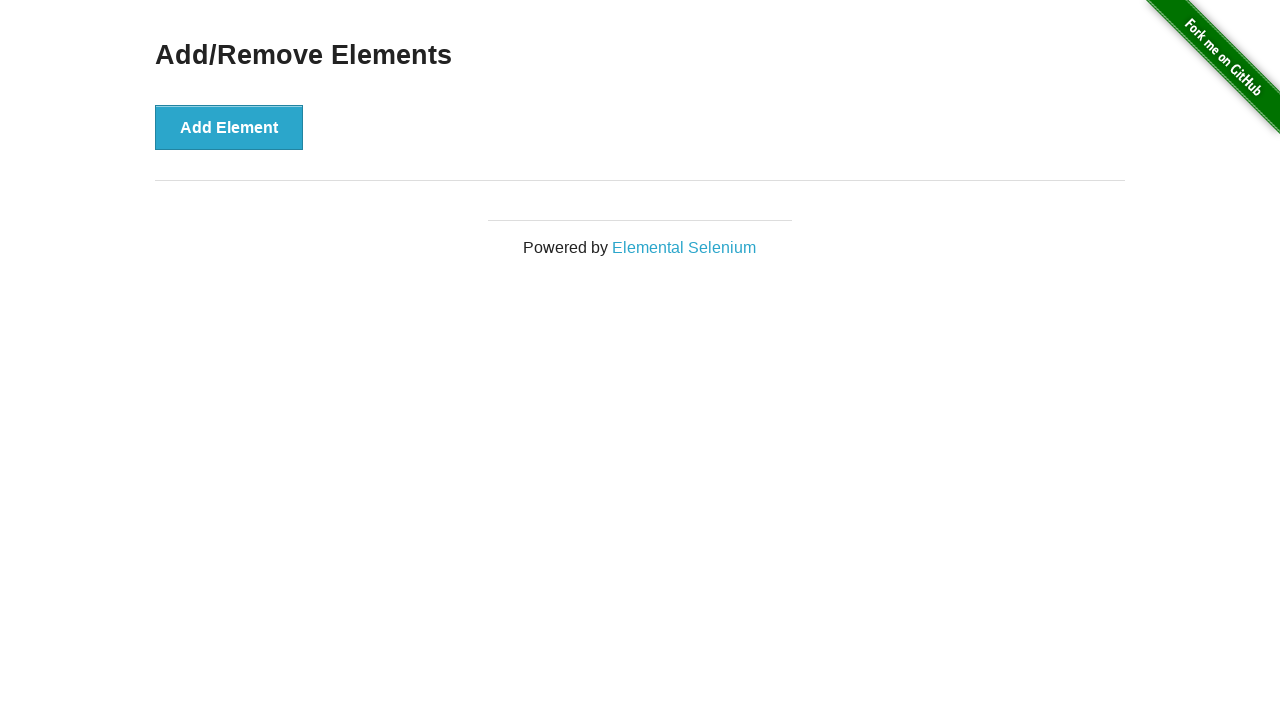

Clicked 'Add Element' button at (229, 127) on xpath=//button[text()='Add Element']
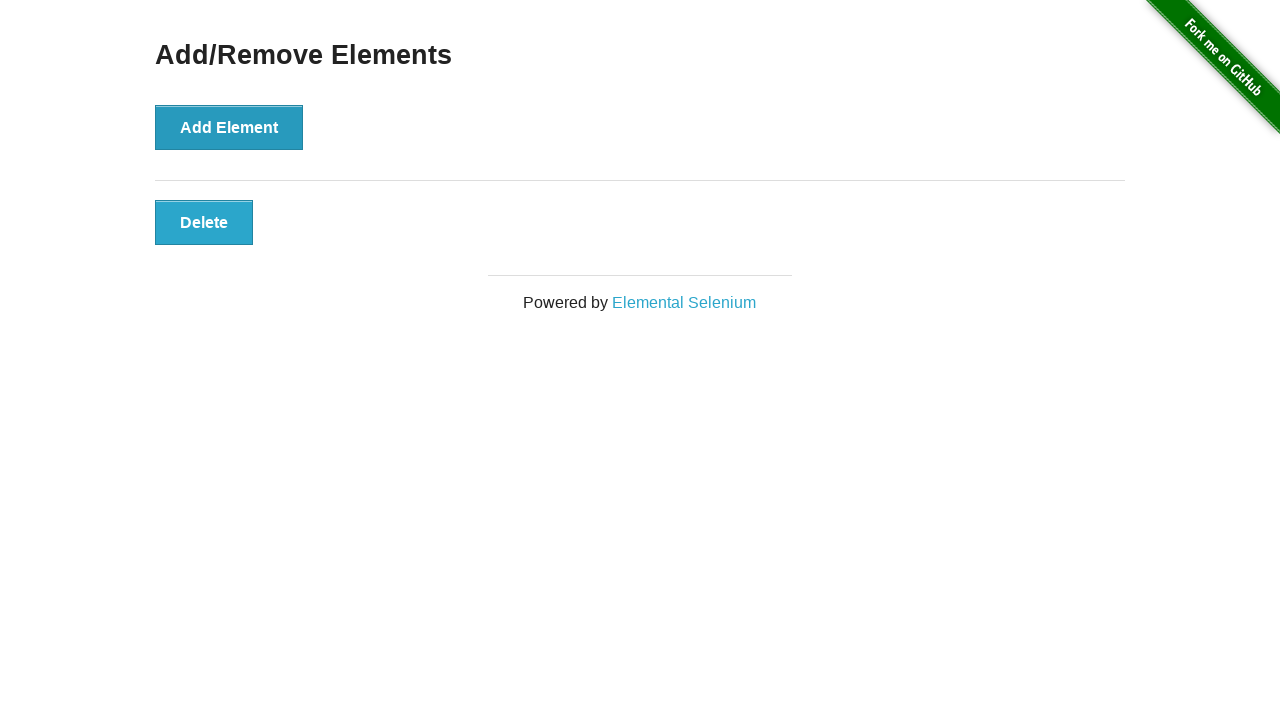

Waited 500ms for element to be added
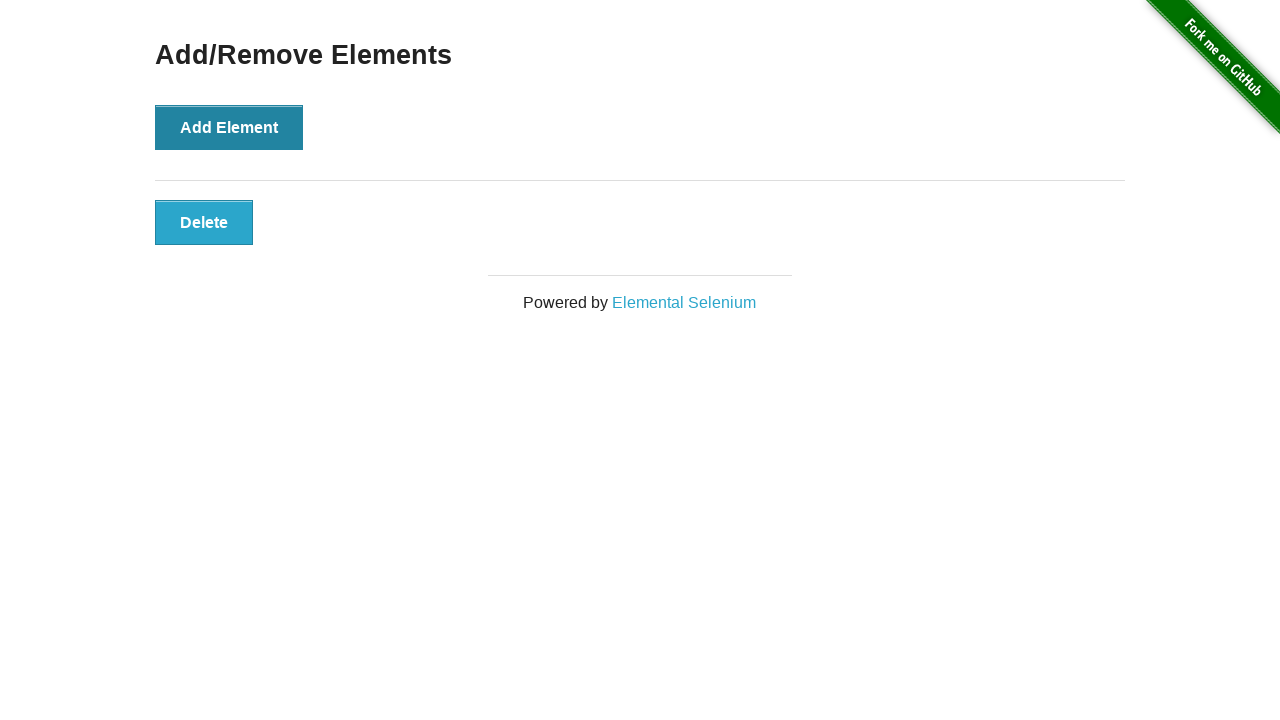

Clicked 'Add Element' button at (229, 127) on xpath=//button[text()='Add Element']
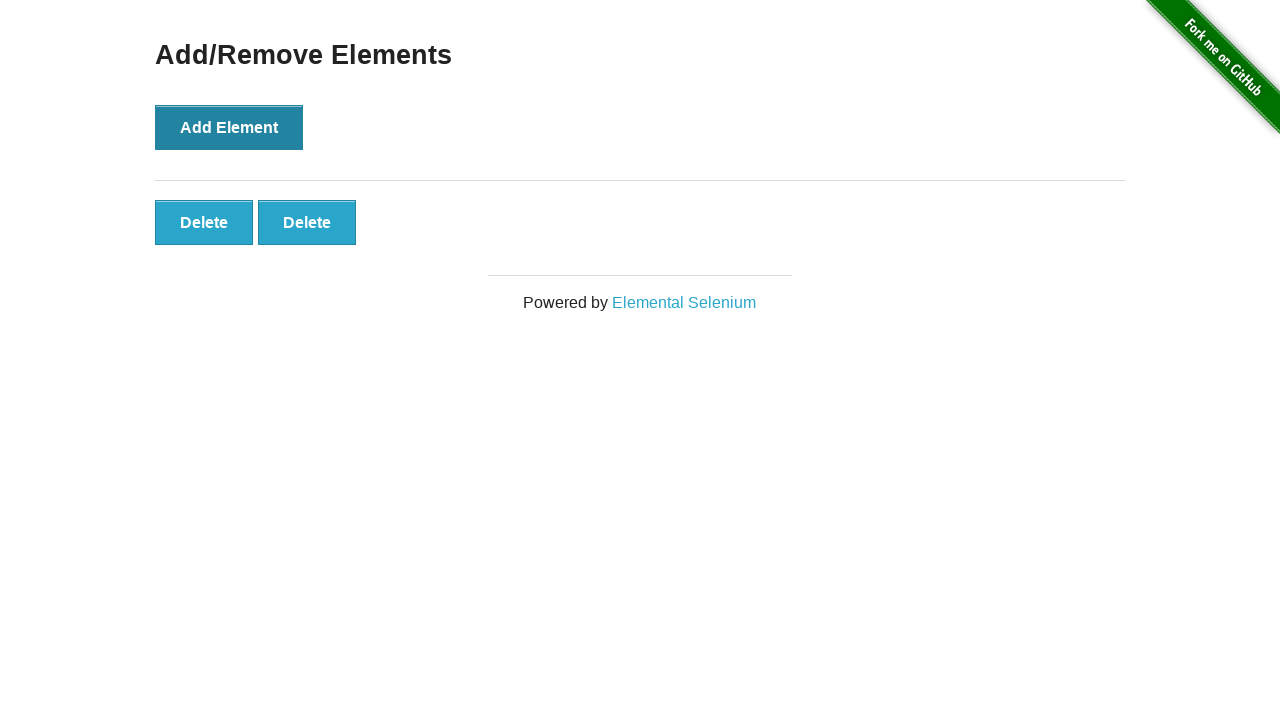

Waited 500ms for element to be added
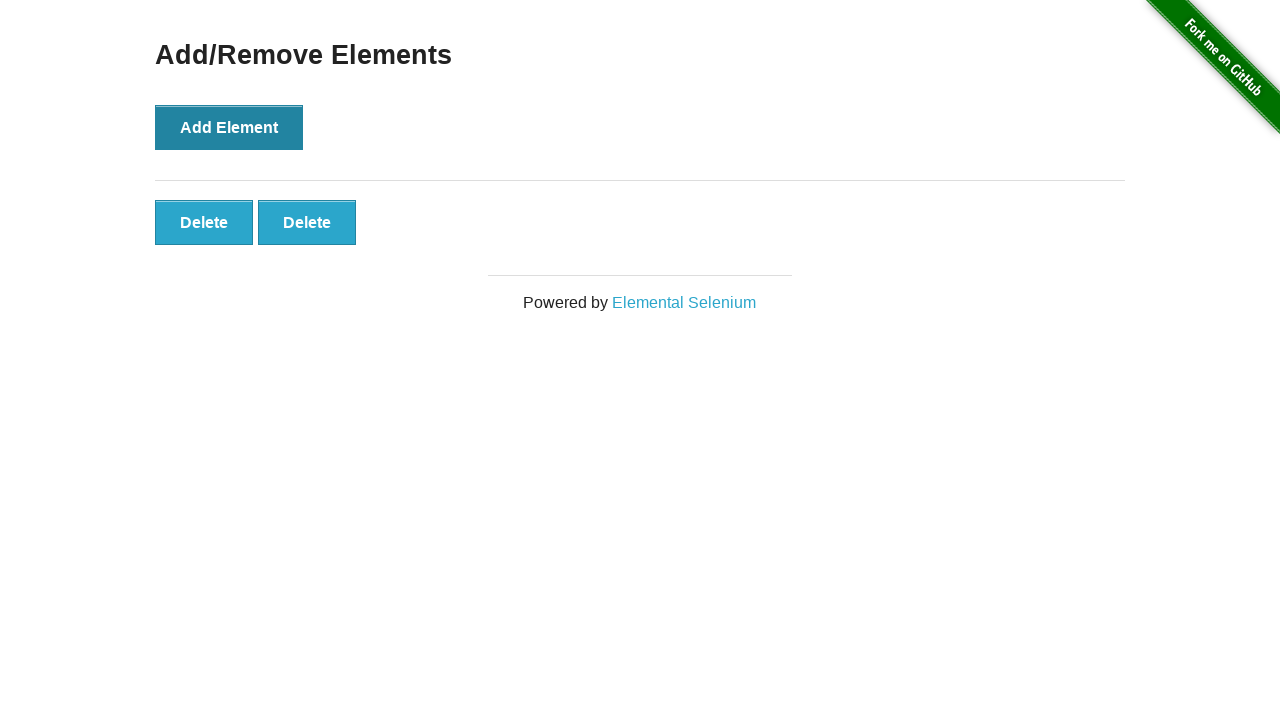

Clicked 'Add Element' button at (229, 127) on xpath=//button[text()='Add Element']
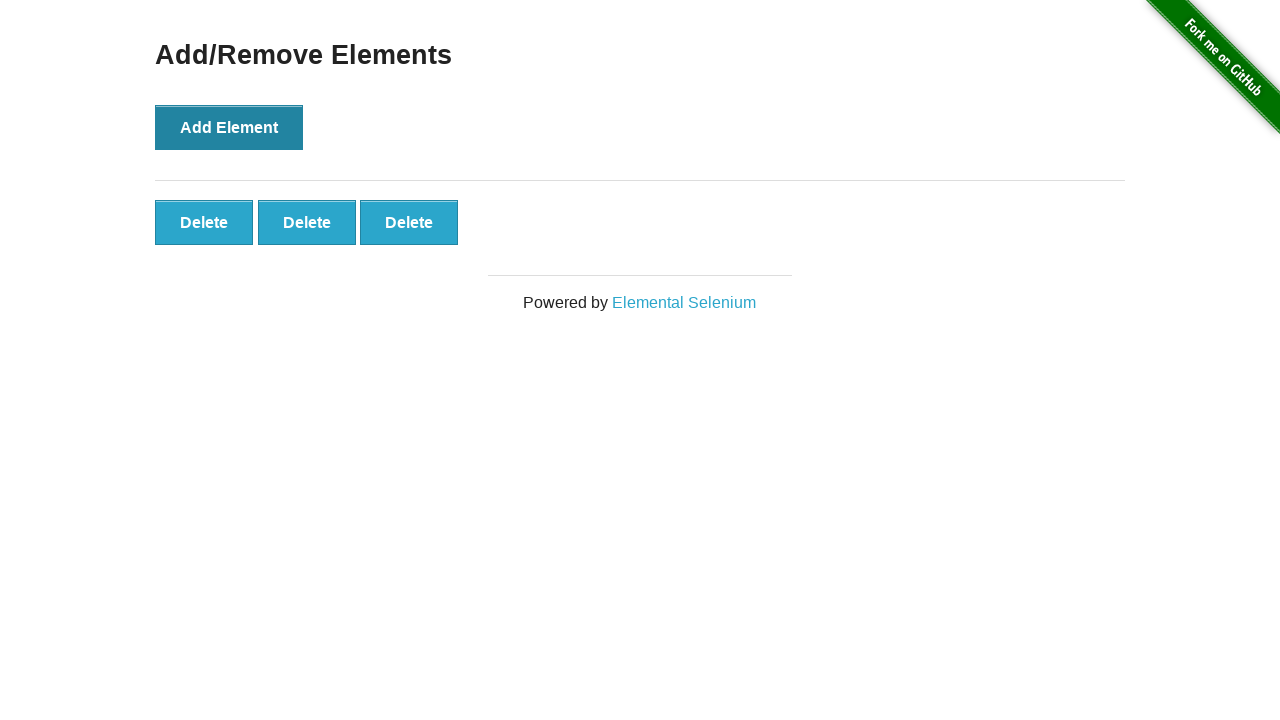

Waited 500ms for element to be added
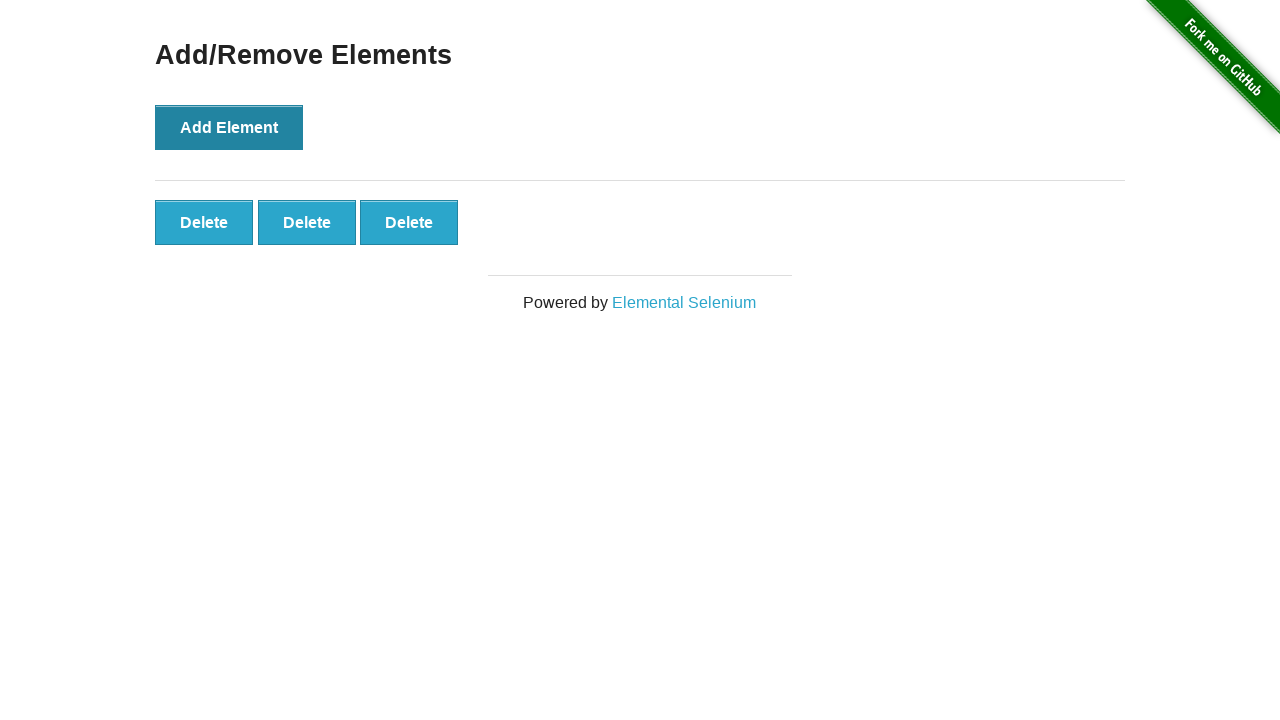

Clicked 'Add Element' button at (229, 127) on xpath=//button[text()='Add Element']
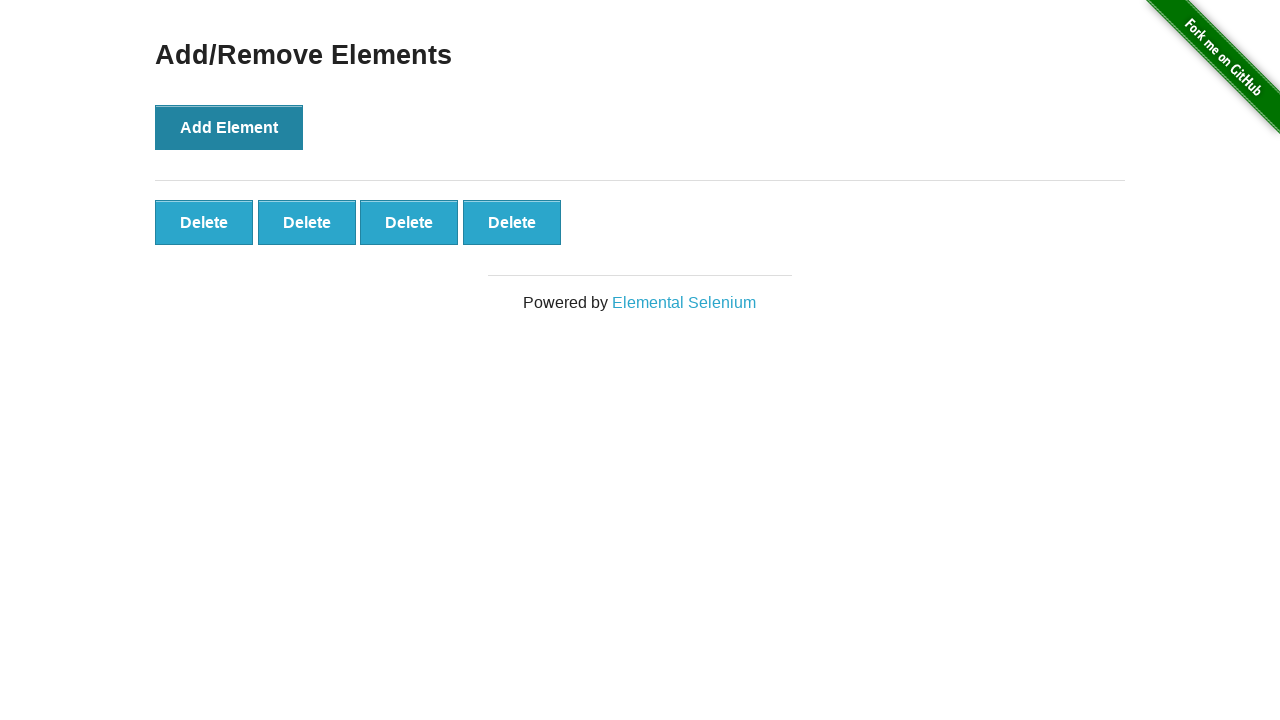

Waited 500ms for element to be added
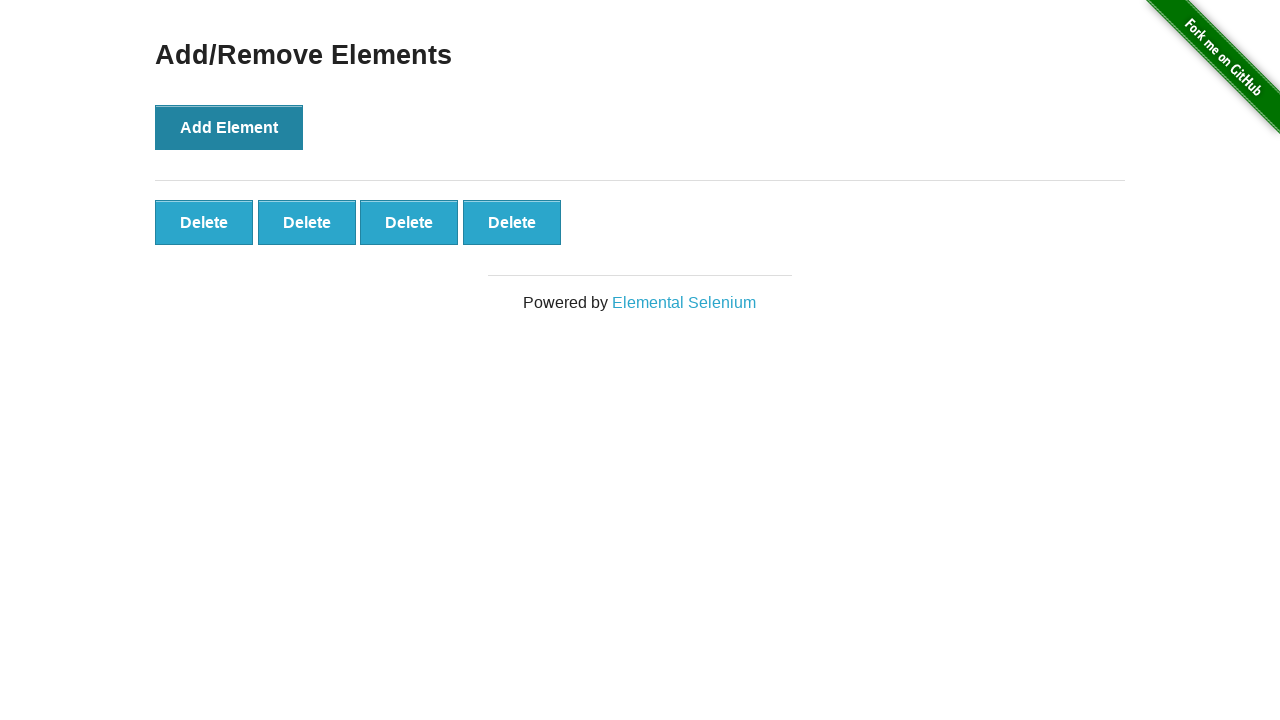

Clicked 'Add Element' button at (229, 127) on xpath=//button[text()='Add Element']
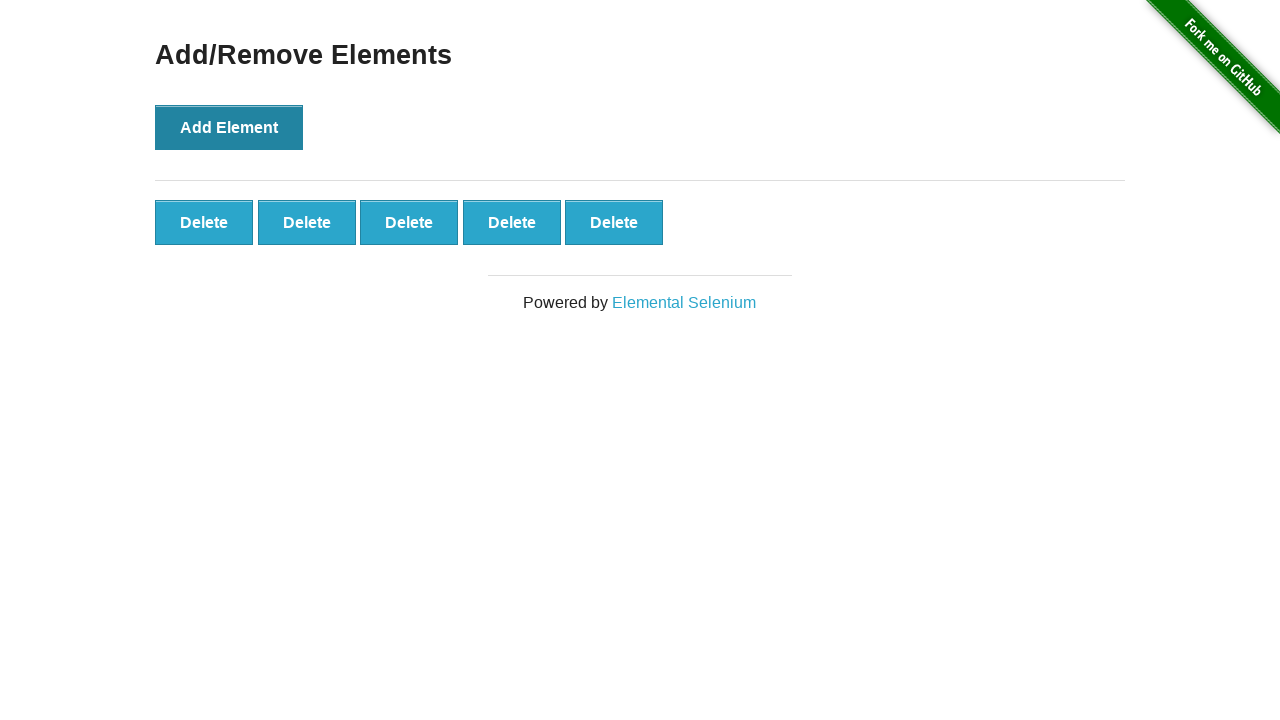

Waited 500ms for element to be added
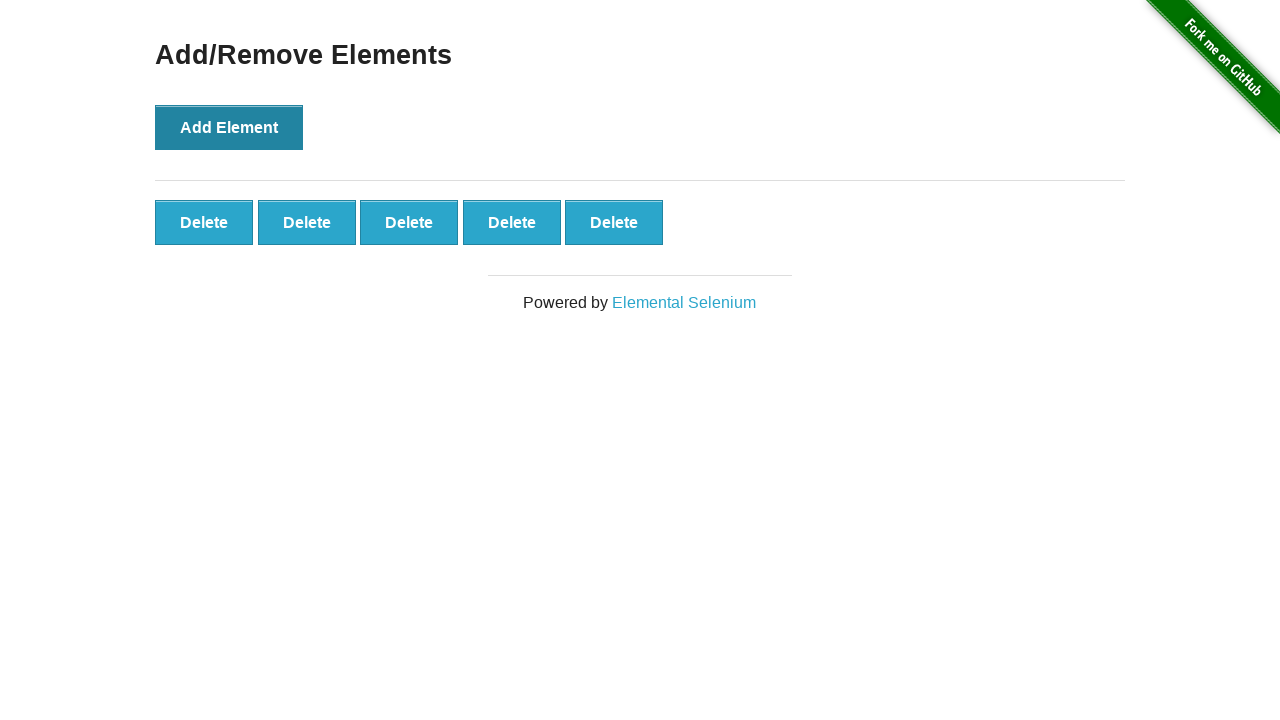

Verified Delete buttons are present on the page
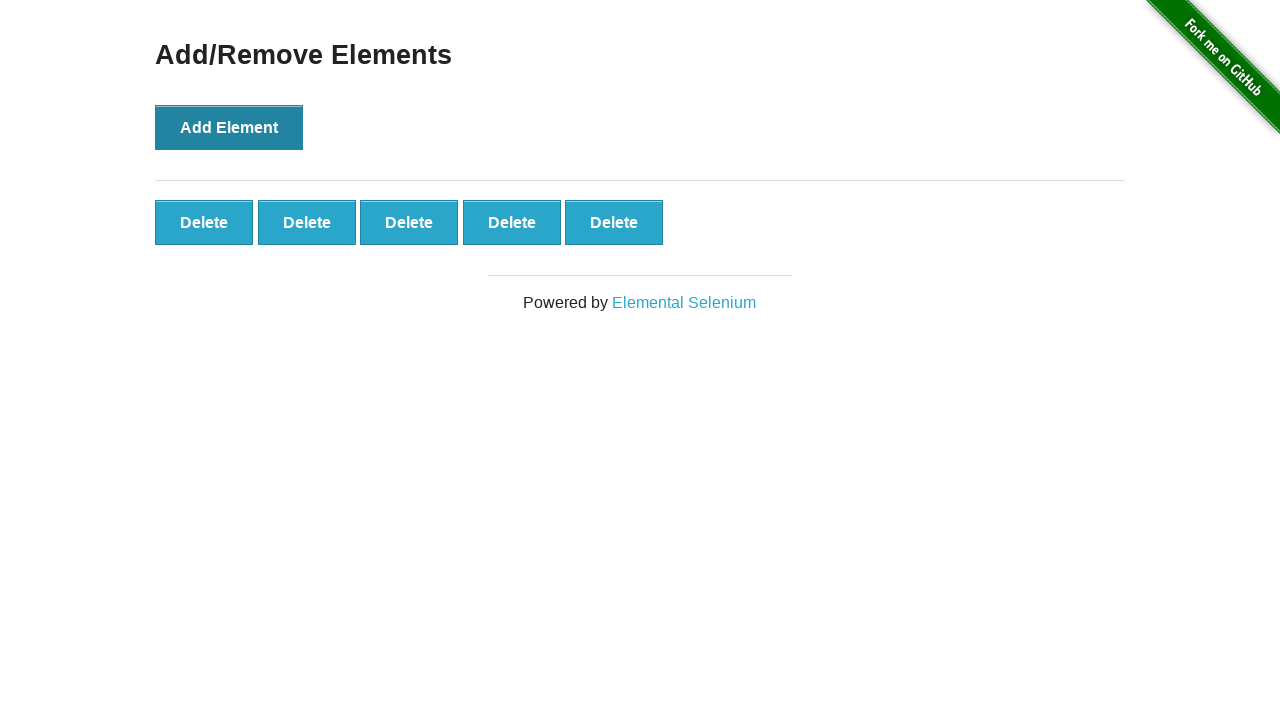

Located all Delete buttons
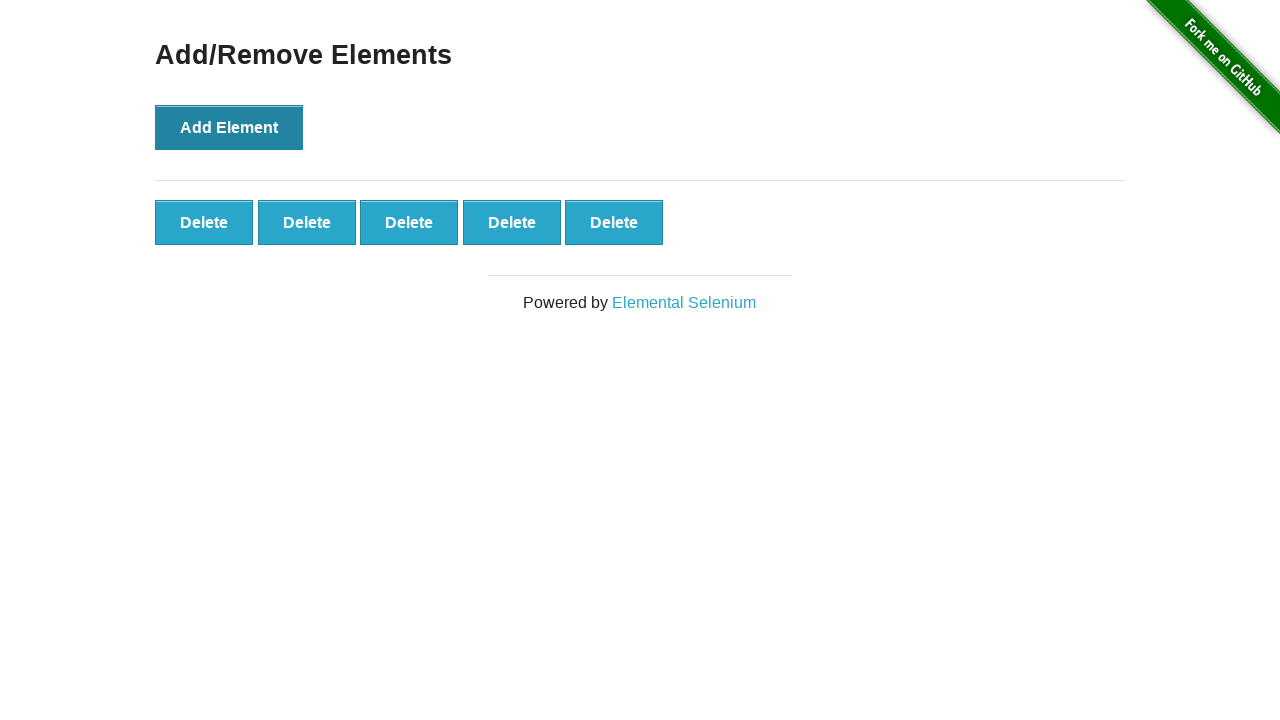

Verified that exactly 5 Delete buttons were created
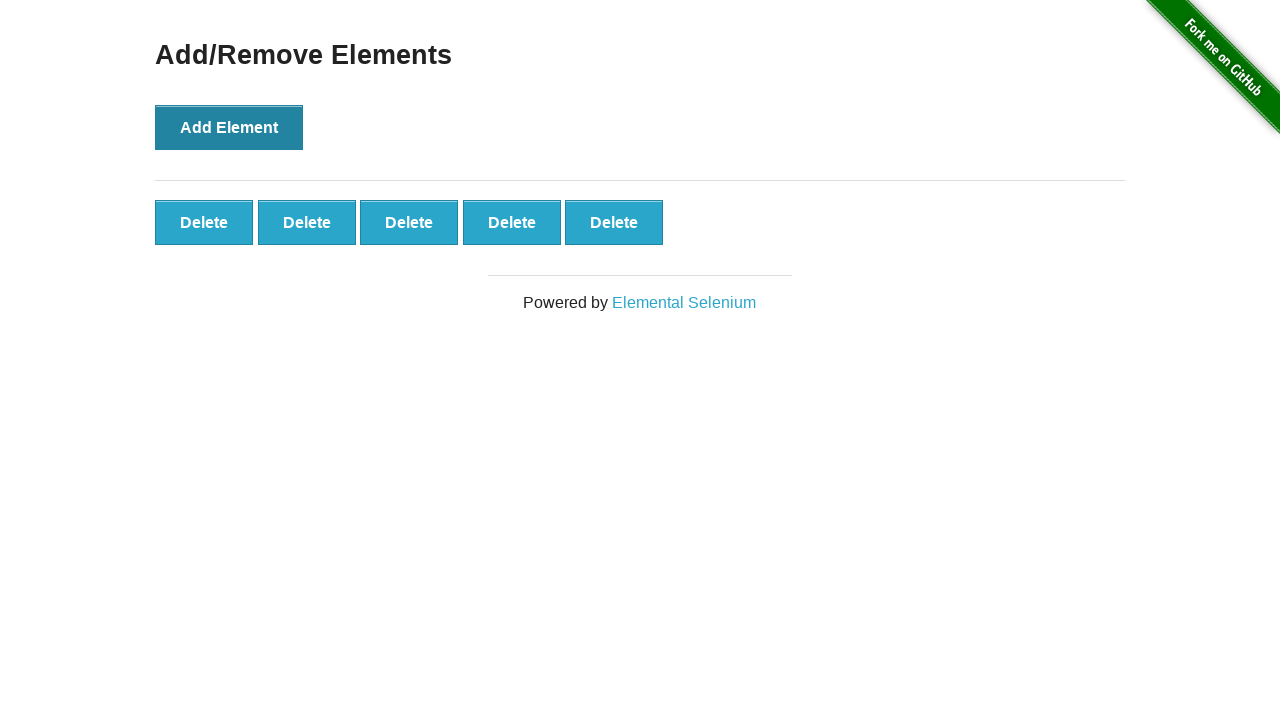

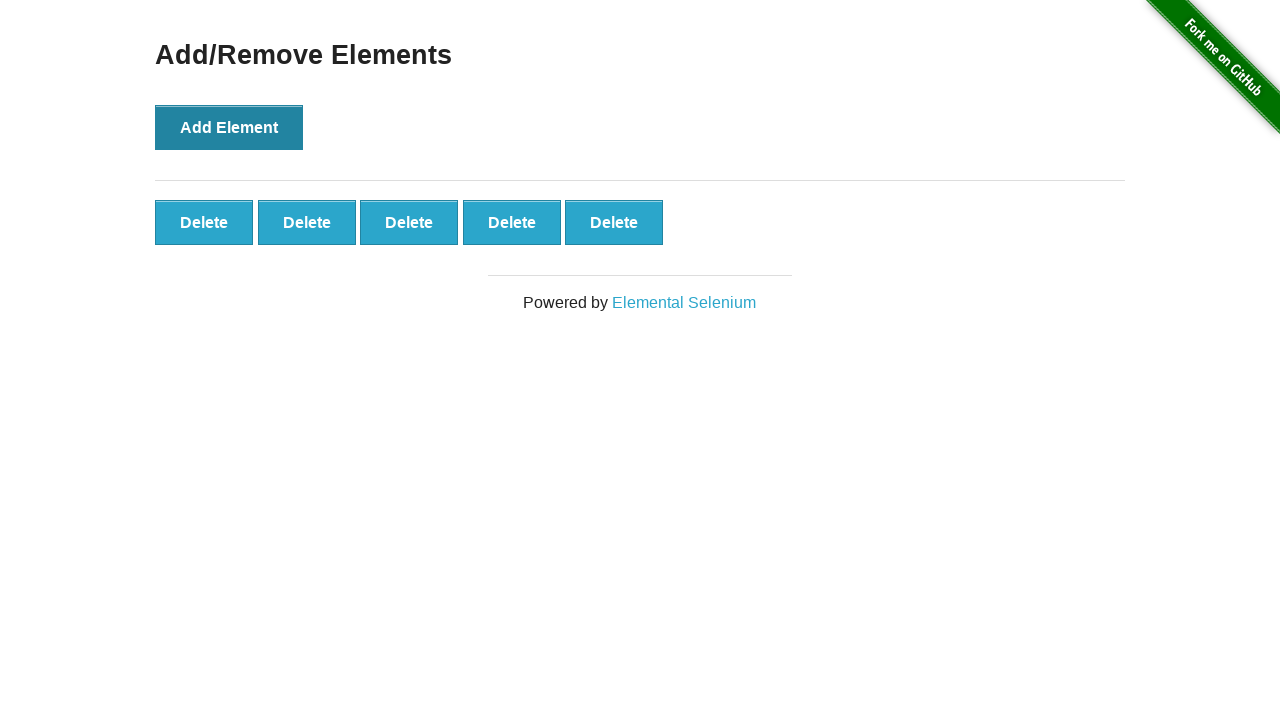